Tests mouse click actions including single click, double click, and right click on different buttons

Starting URL: http://sahitest.com/demo/clicks.htm

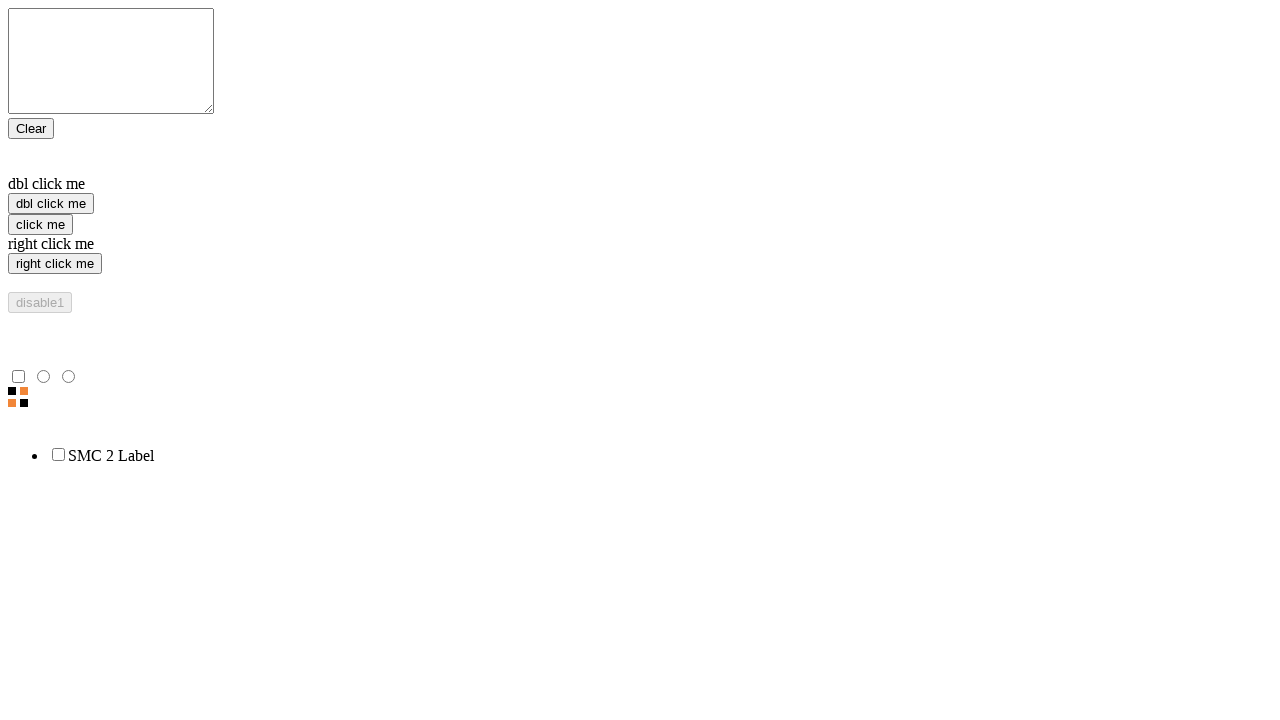

Located single click button element
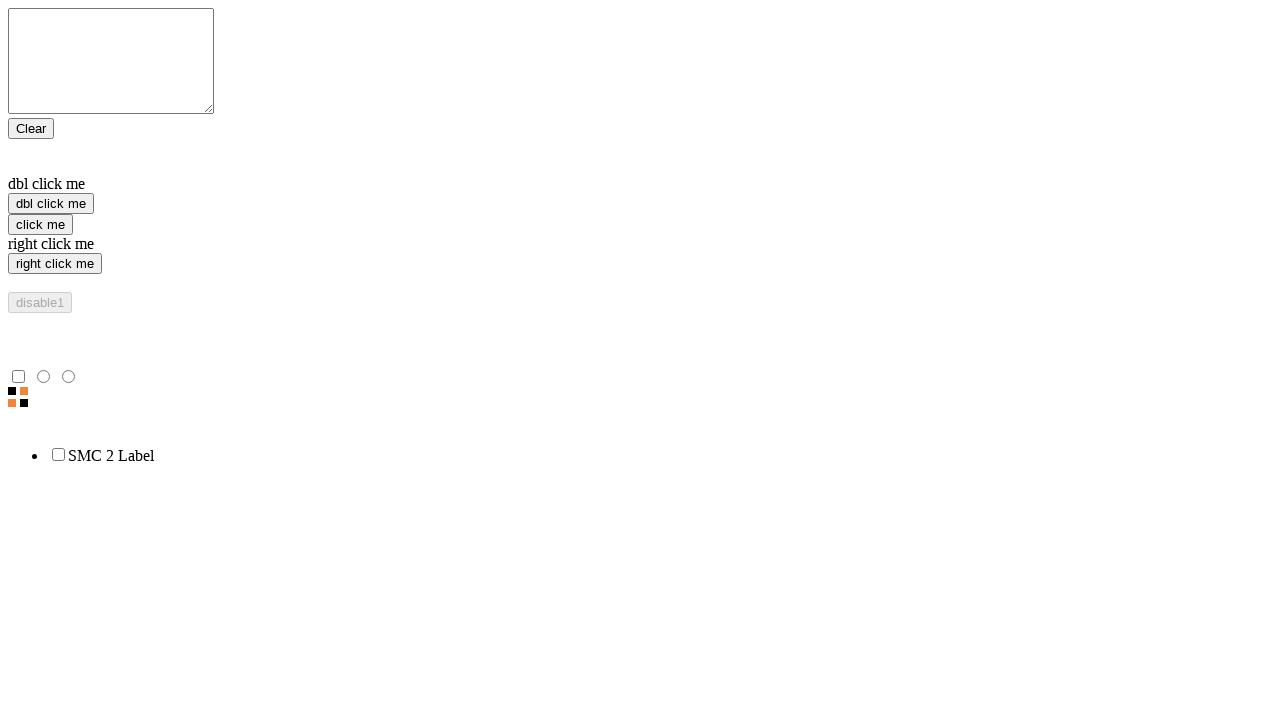

Located double click button element
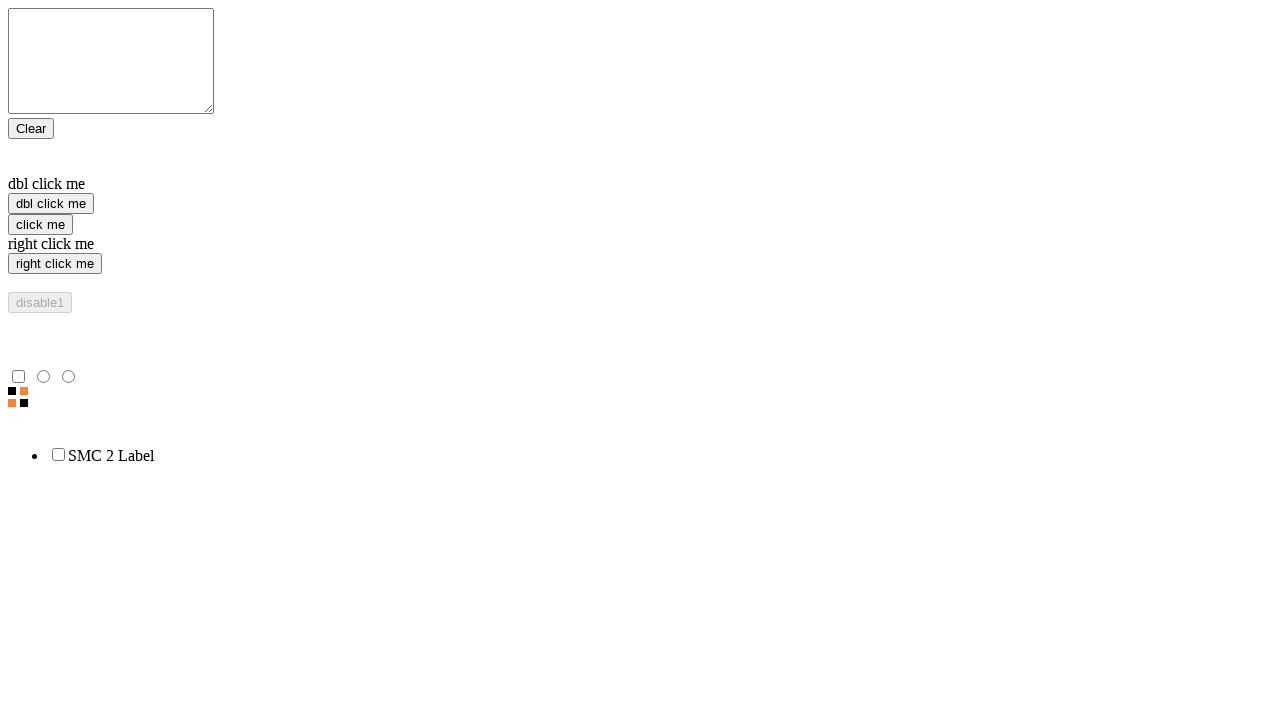

Located right click button element
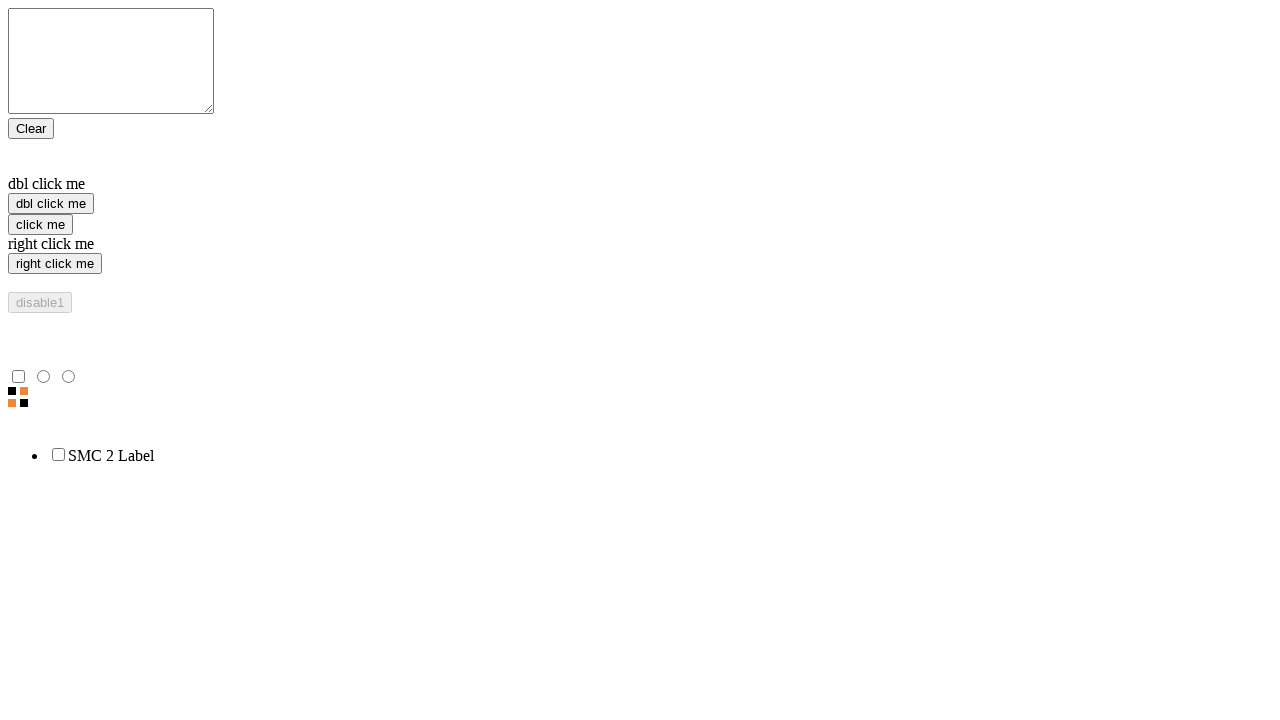

Performed single click on click button at (40, 224) on xpath=//input[@value="click me"]
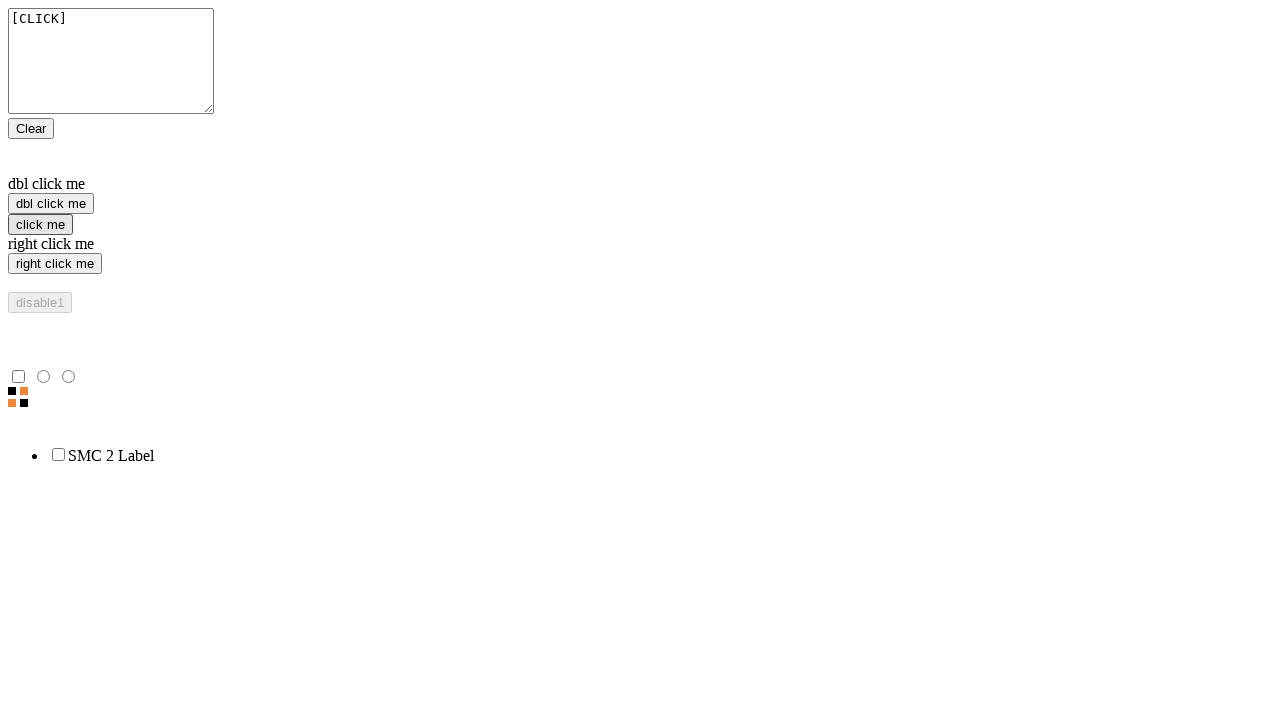

Performed right click on right click button at (55, 264) on xpath=//input[@value="right click me"]
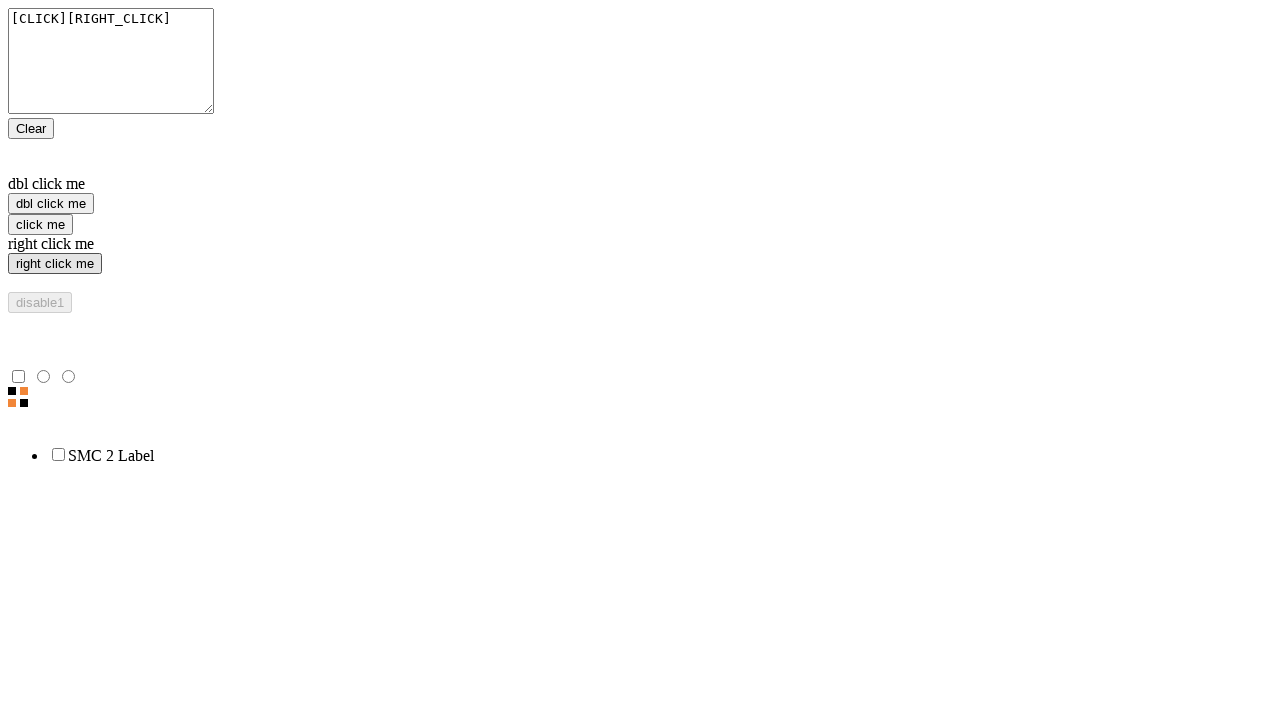

Performed double click on double click button at (51, 204) on xpath=//input[@value="dbl click me"]
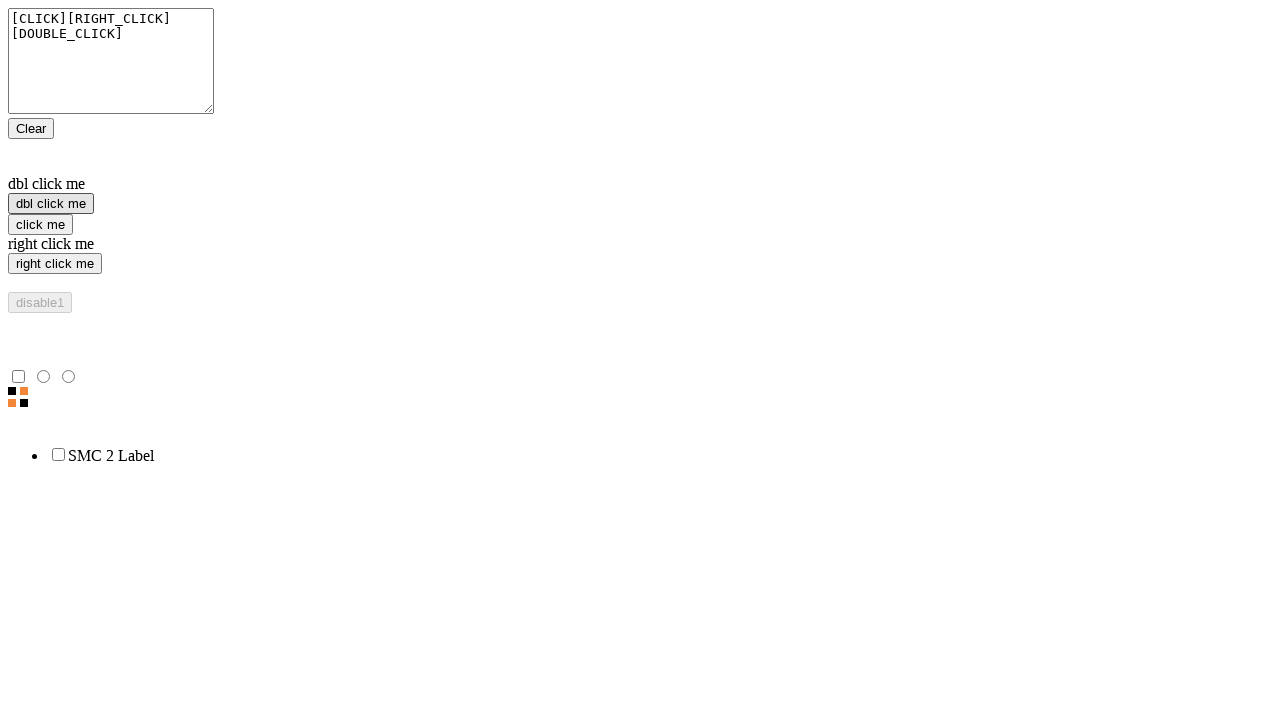

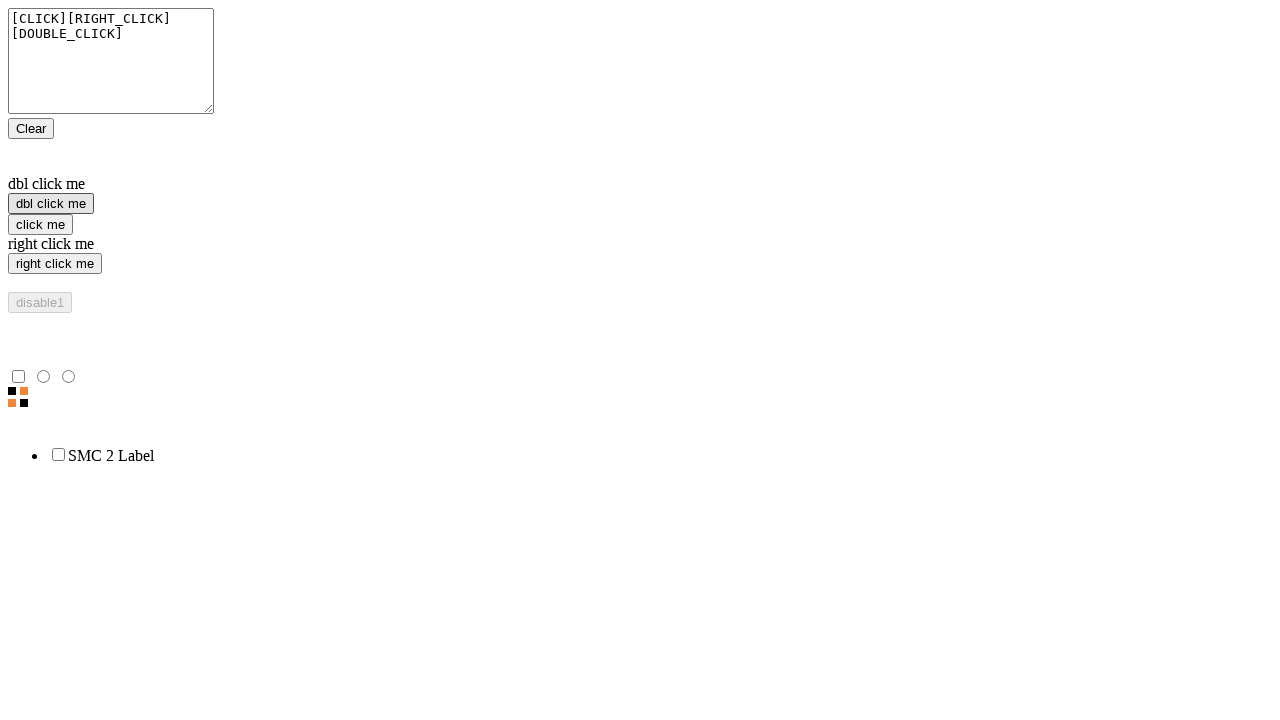